Tests a slow calculator application by setting a delay value, performing an addition operation (7 + 8), and verifying the result equals 15

Starting URL: https://bonigarcia.dev/selenium-webdriver-java/slow-calculator.html

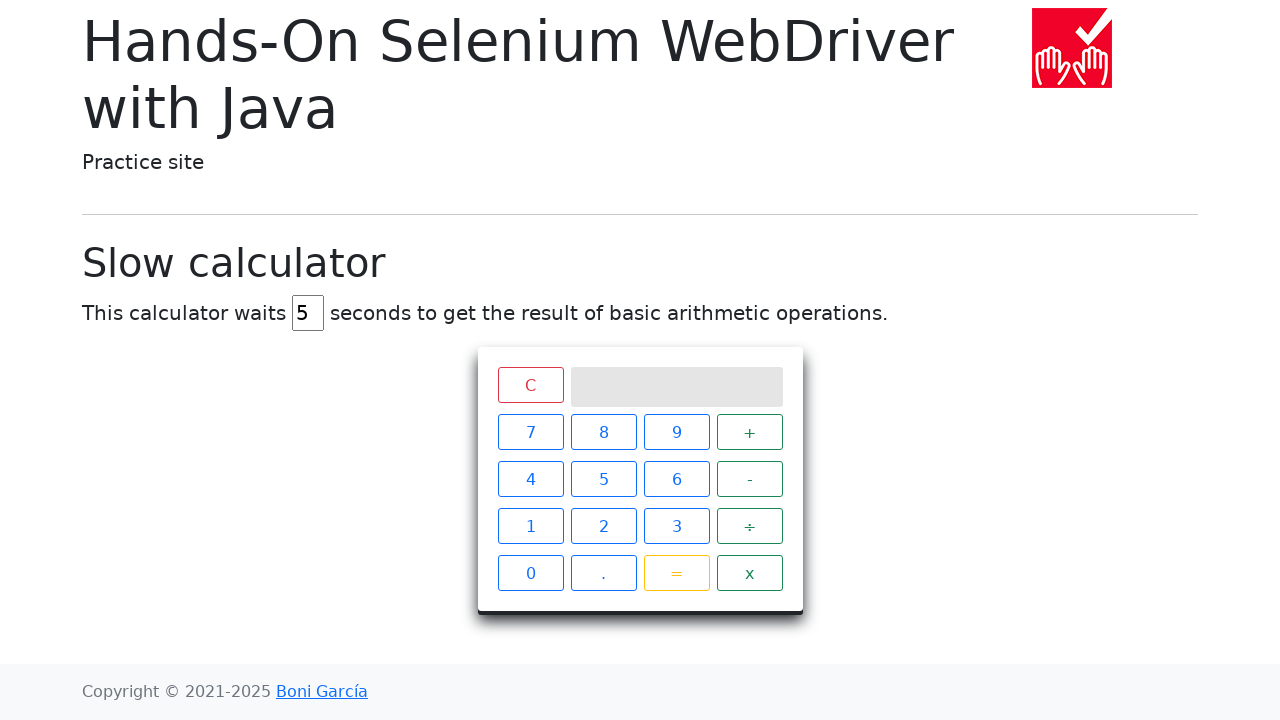

Navigated to slow calculator application
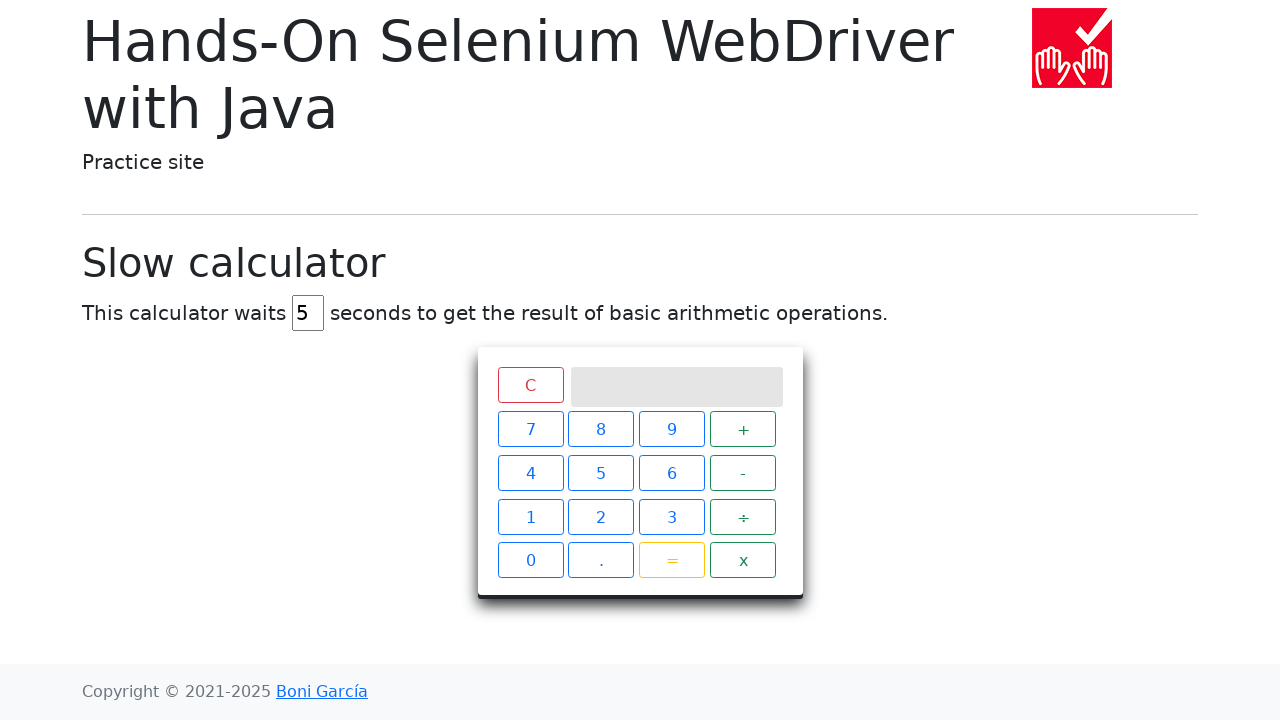

Cleared delay input field on #delay
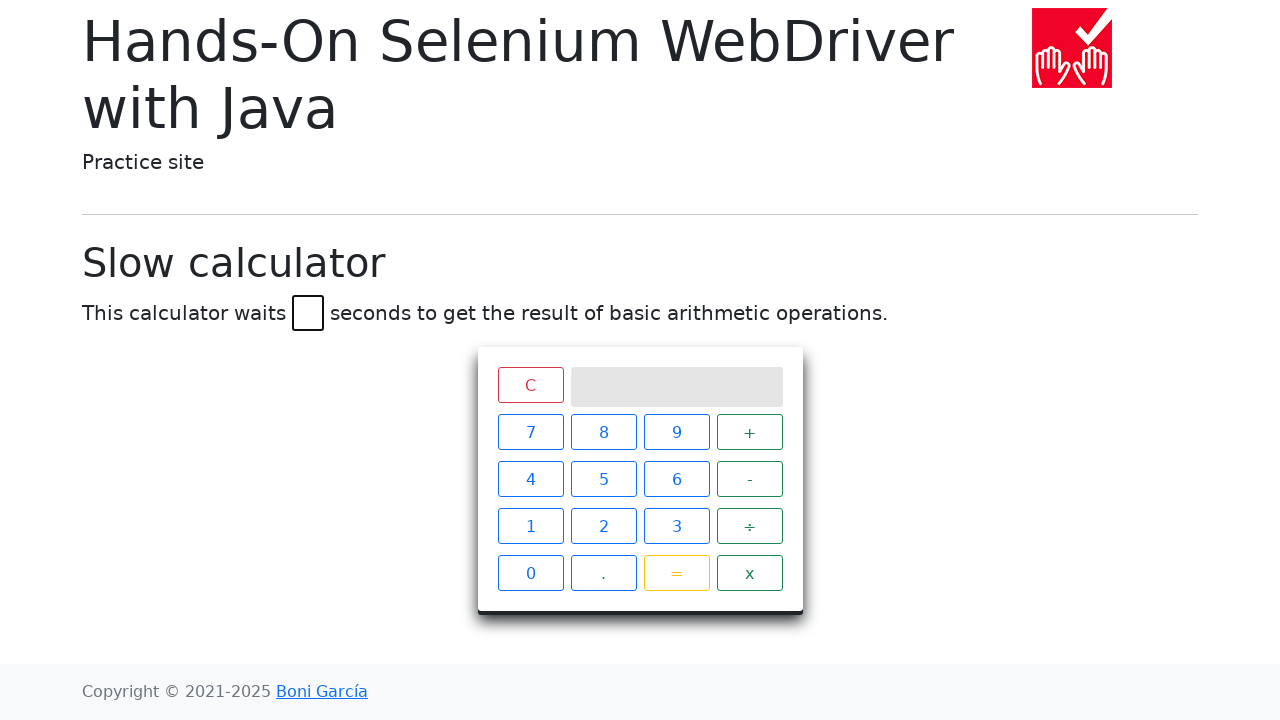

Set delay to 45 seconds on #delay
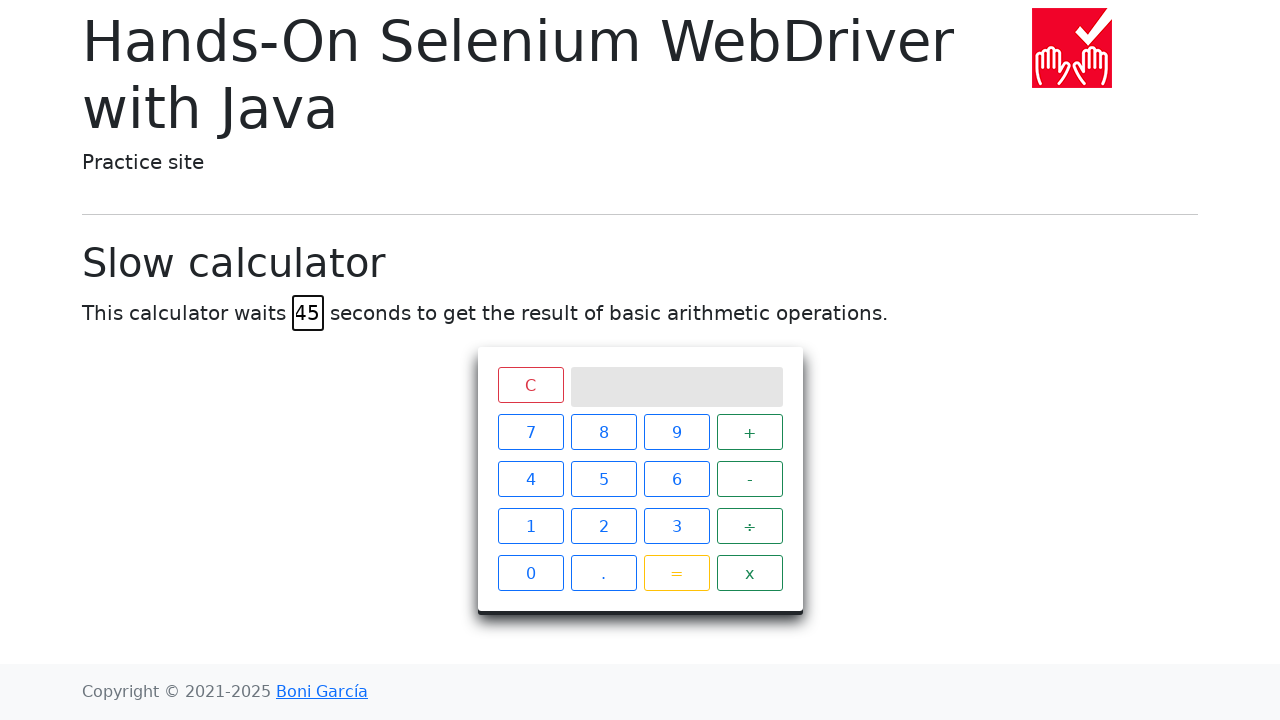

Clicked number 7 on calculator at (530, 432) on xpath=//span[text()="7"]
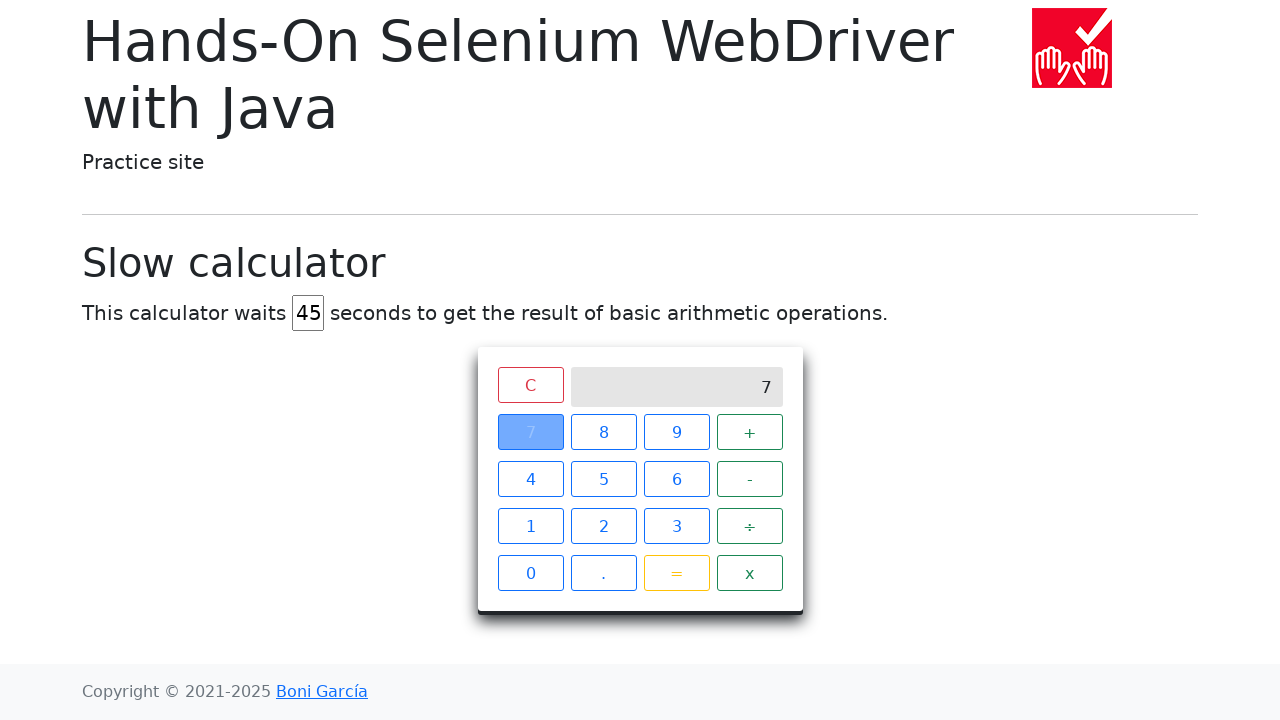

Clicked addition operator at (750, 432) on xpath=//span[text()="+"]
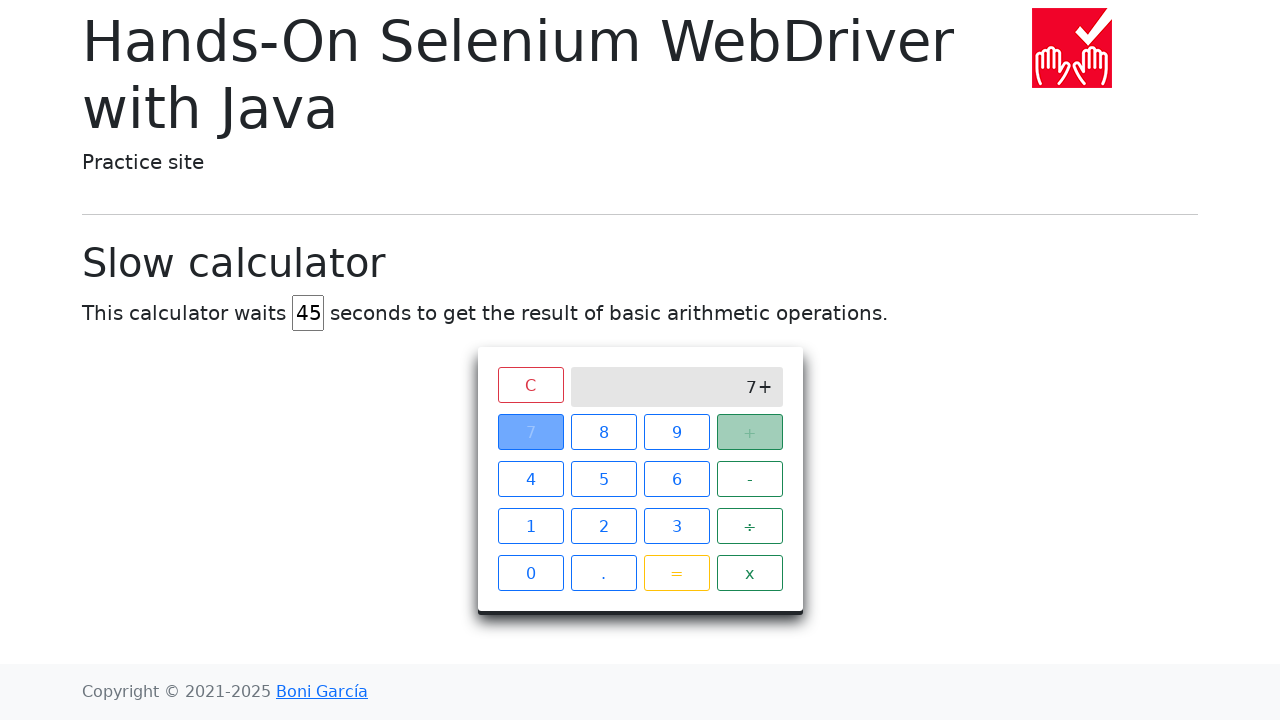

Clicked number 8 on calculator at (604, 432) on xpath=//span[text()="8"]
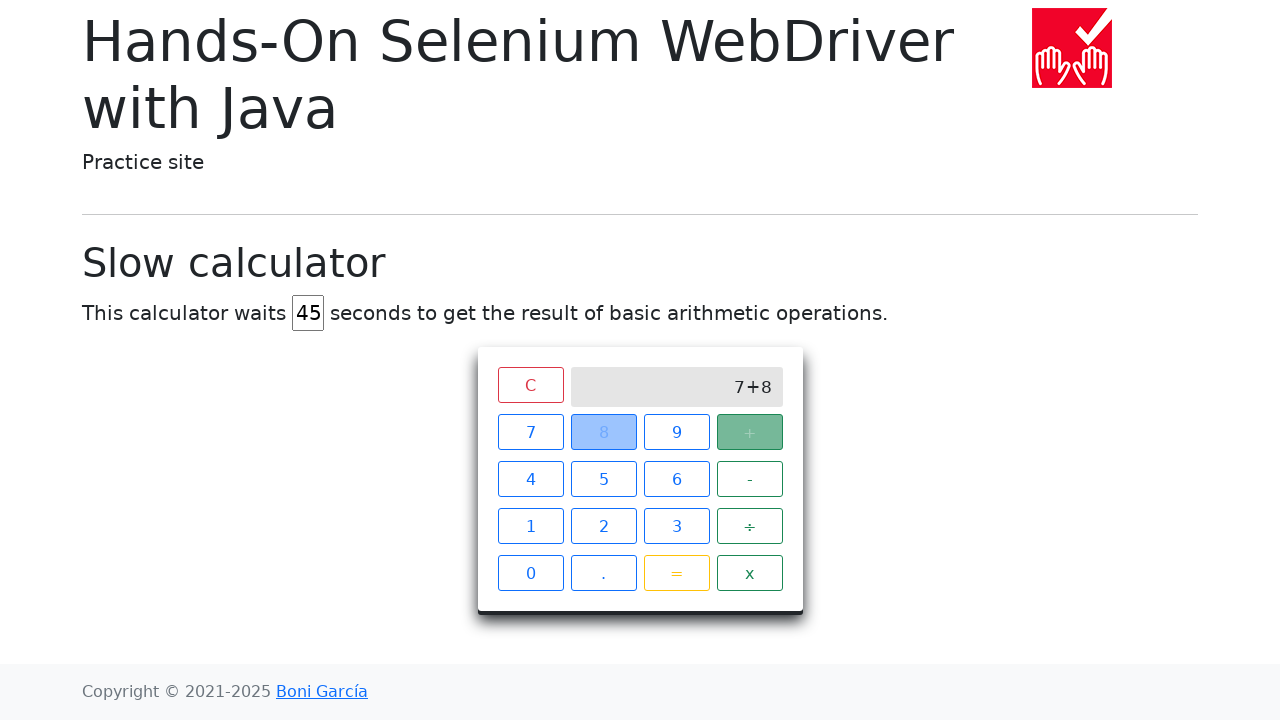

Clicked equals button to perform addition at (676, 573) on xpath=//span[text()="="]
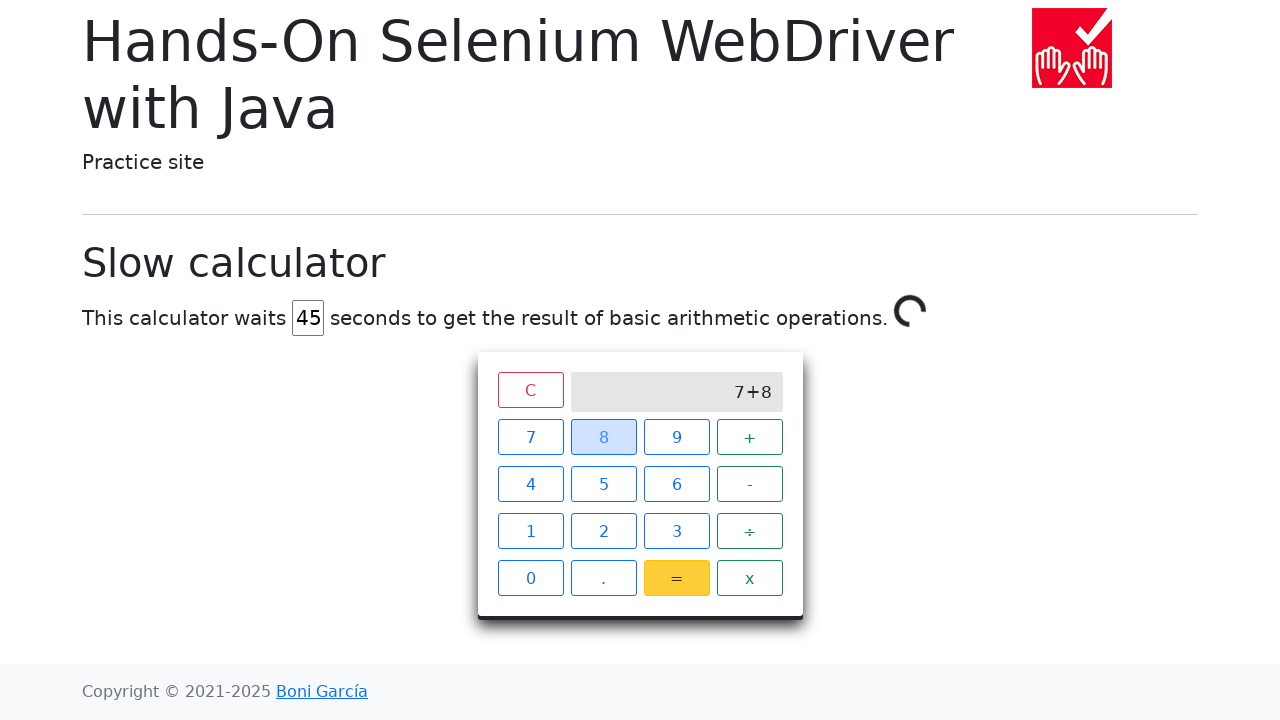

Waited for calculation result (7 + 8) to appear
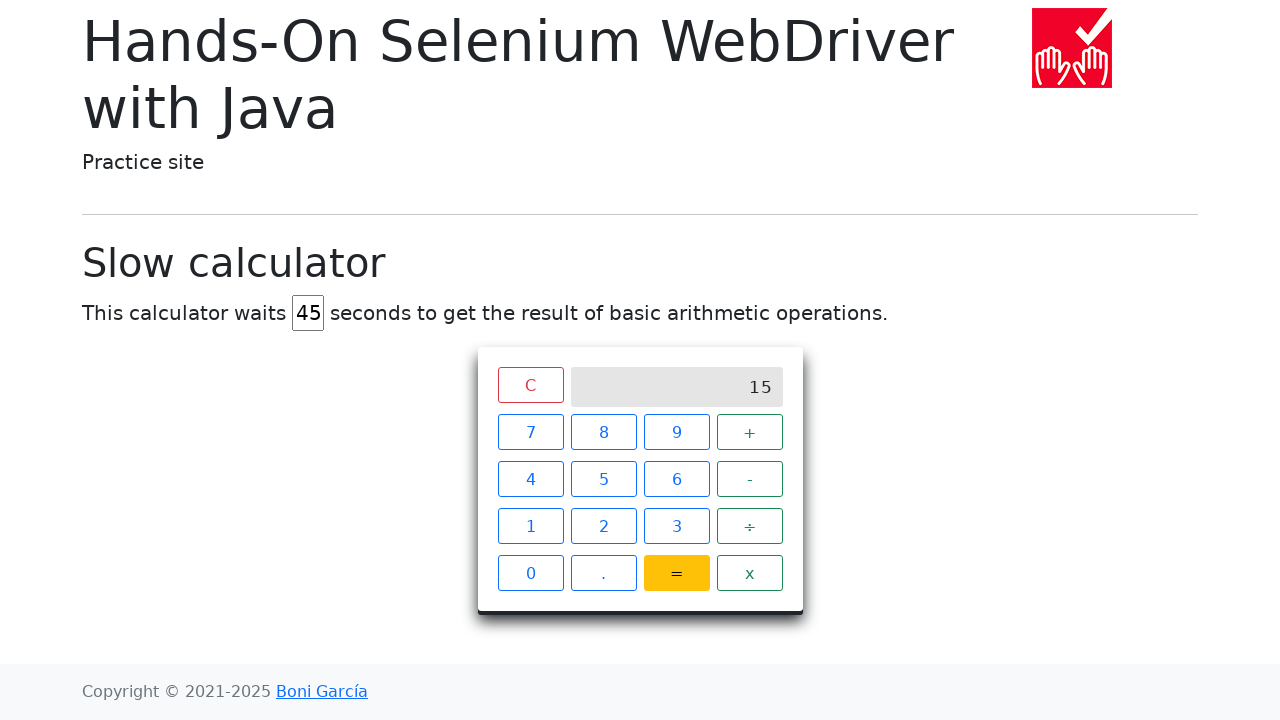

Retrieved result from calculator screen
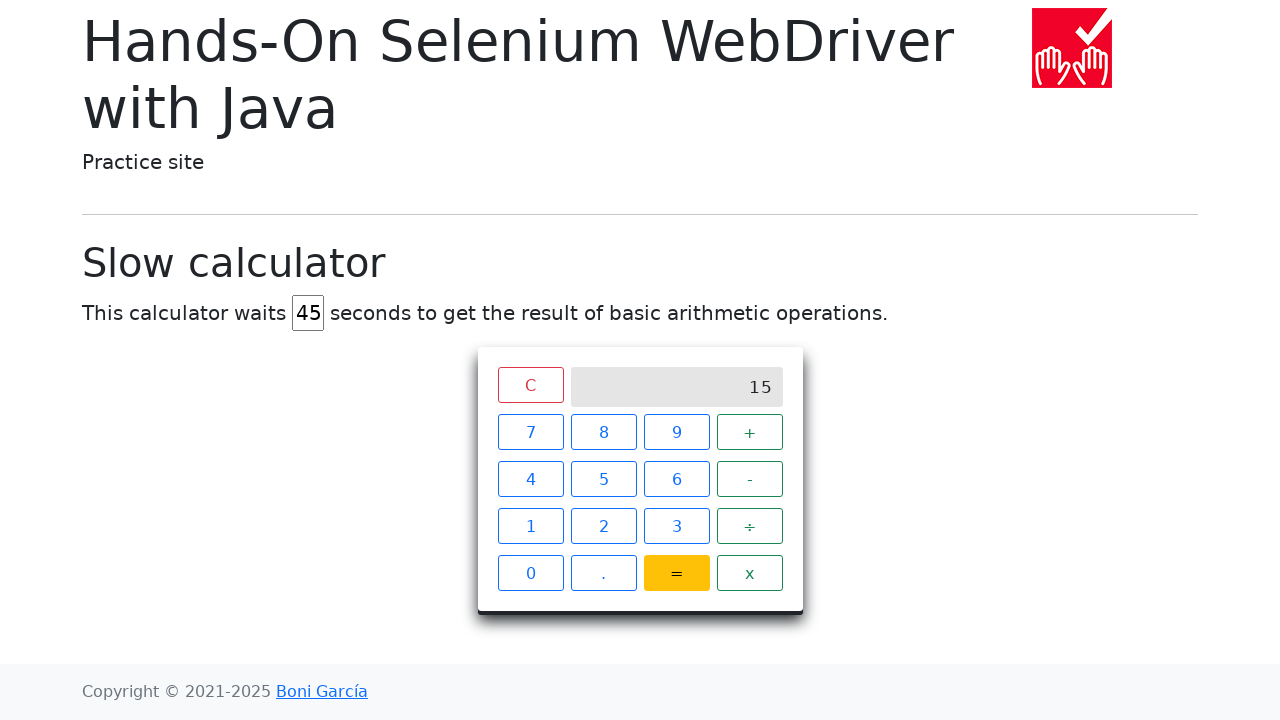

Verified result equals 15 - test passed
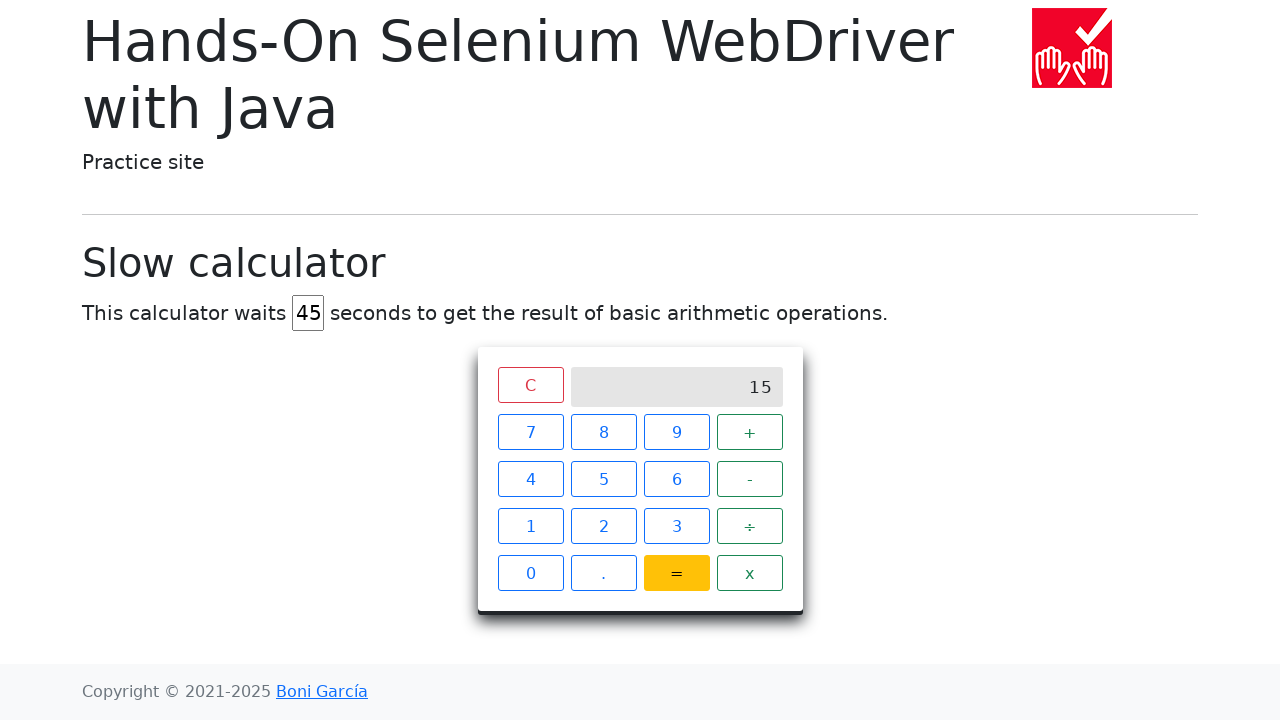

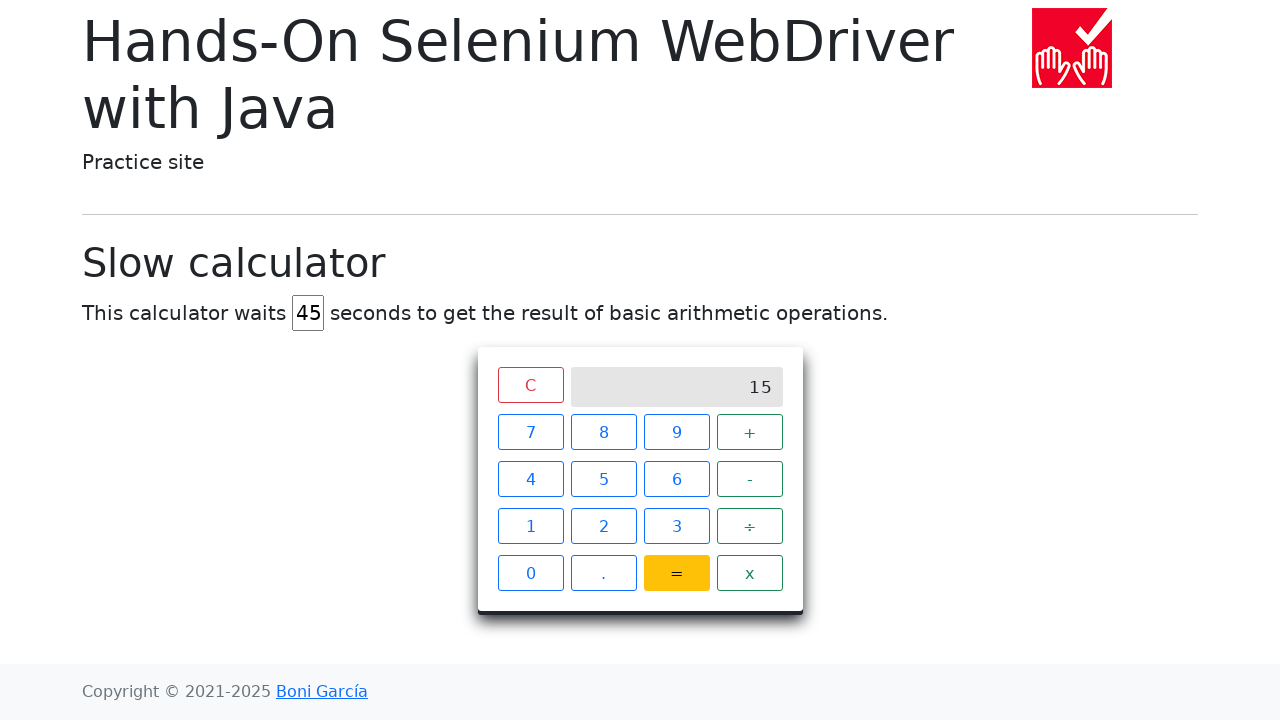